Navigates to a football statistics website, clicks to show all matches, selects Spain from a country dropdown, and verifies that match data is displayed in the table

Starting URL: https://www.adamchoi.co.uk/overs/detailed

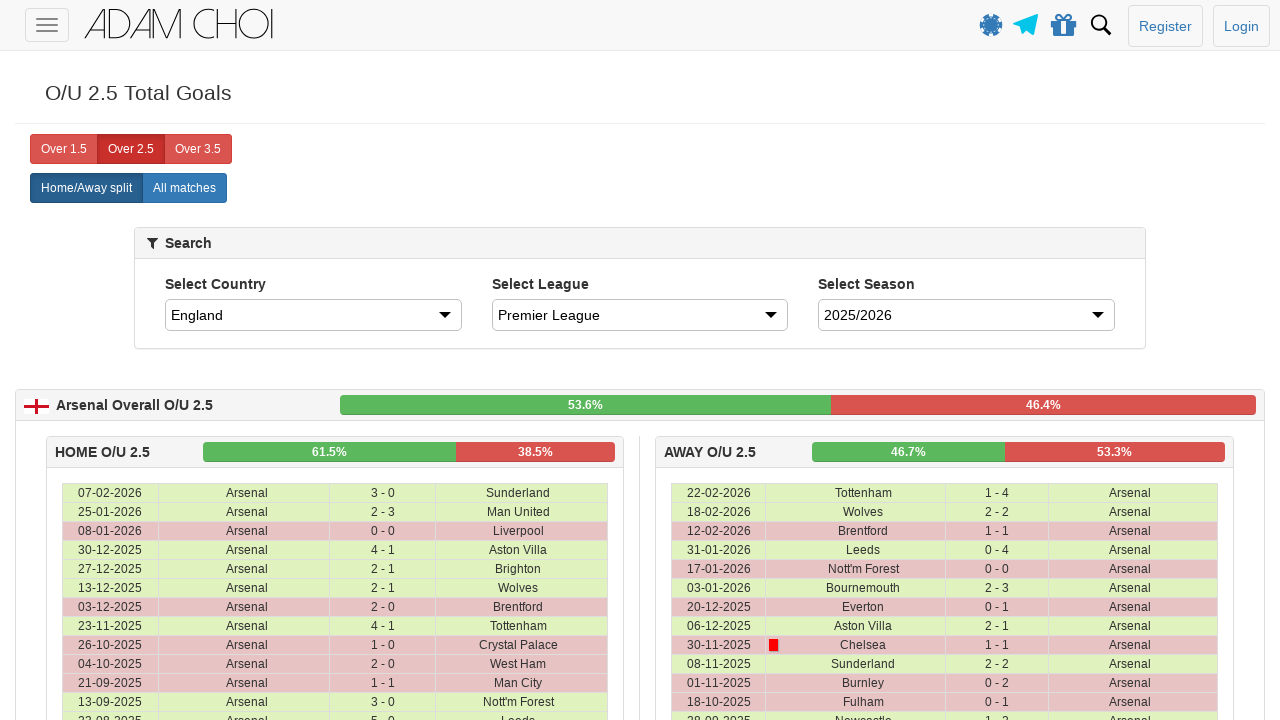

Clicked 'All matches' button to display all football matches at (184, 188) on xpath=//label[@analytics-event="All matches"]
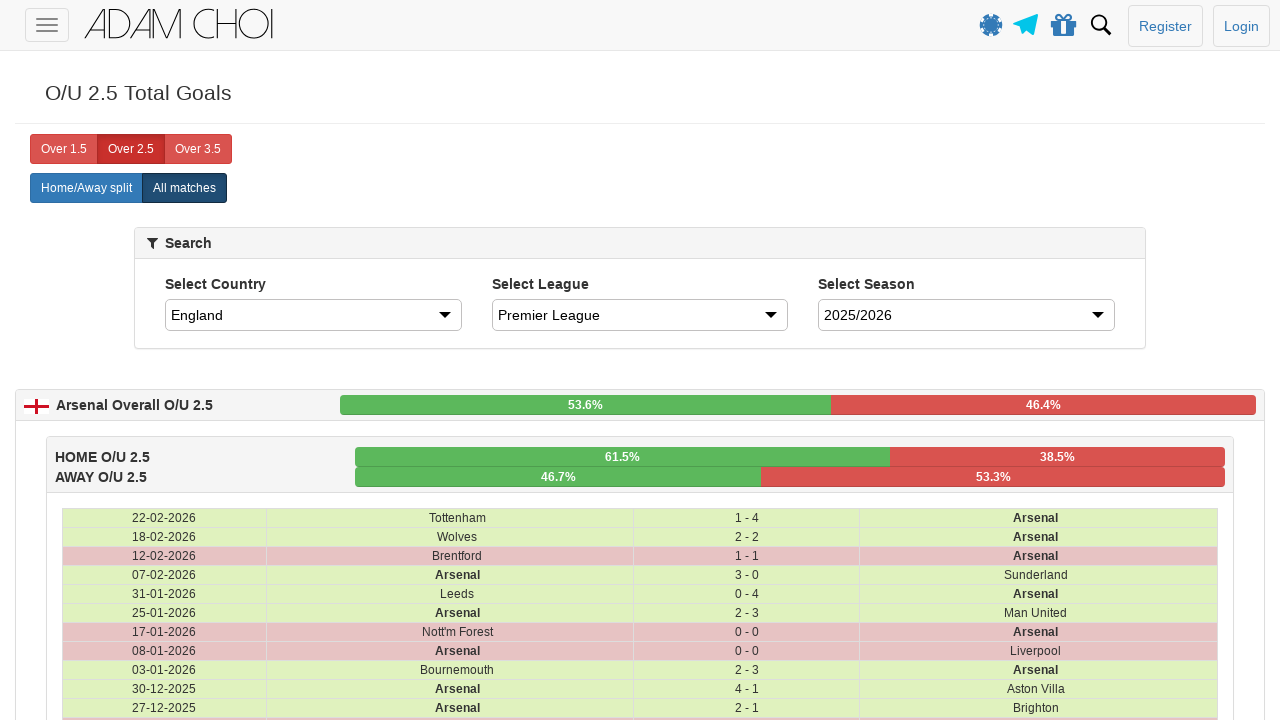

Selected Spain from the country dropdown on #country
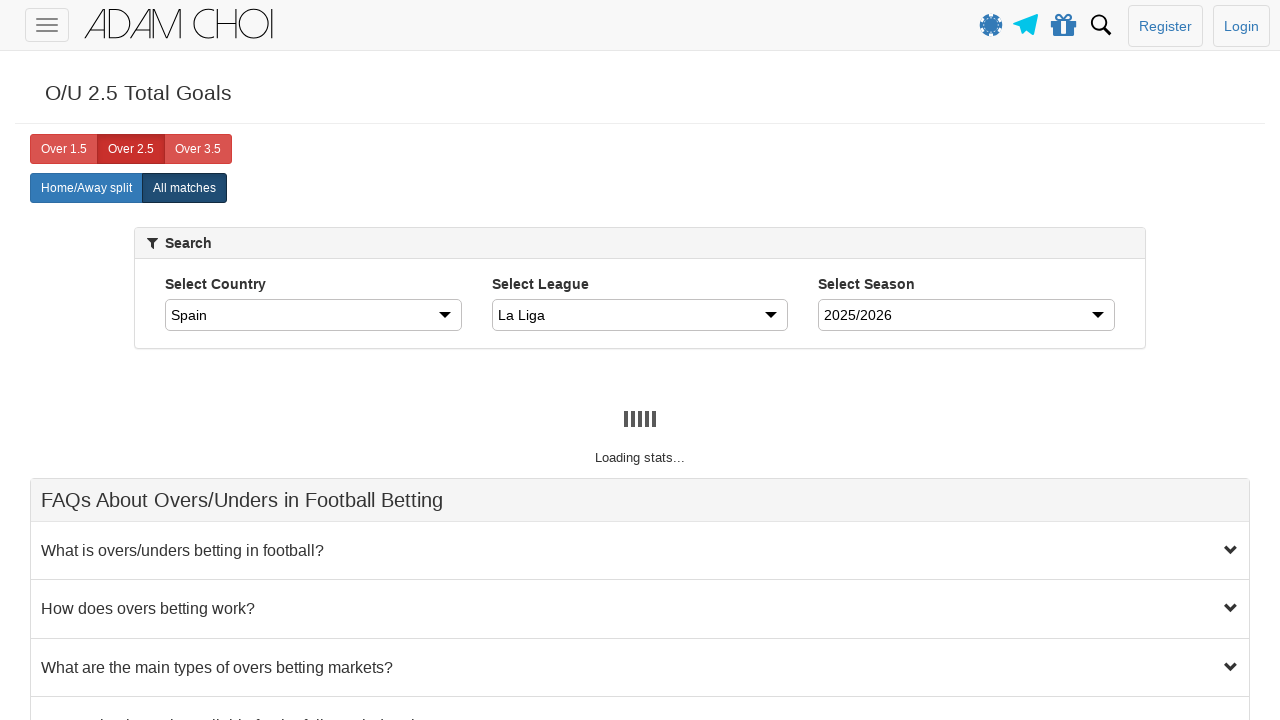

Waited for matches table to load with data
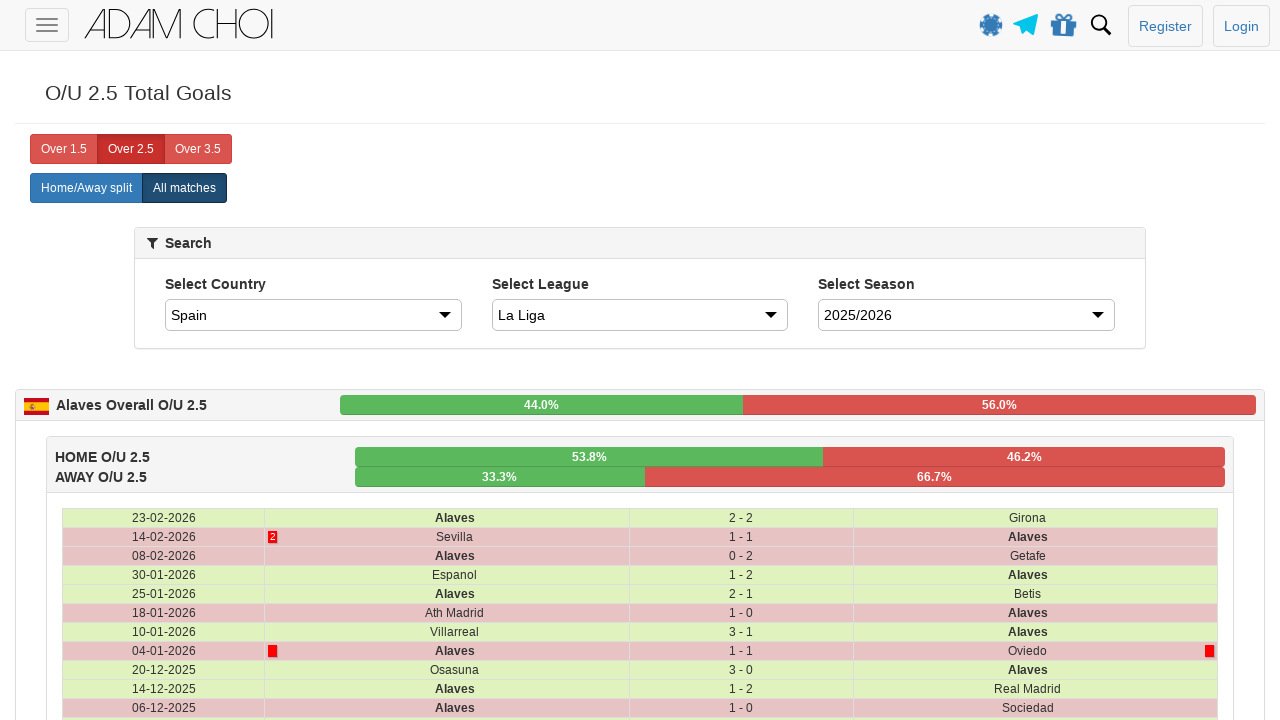

Retrieved count of table rows containing match data
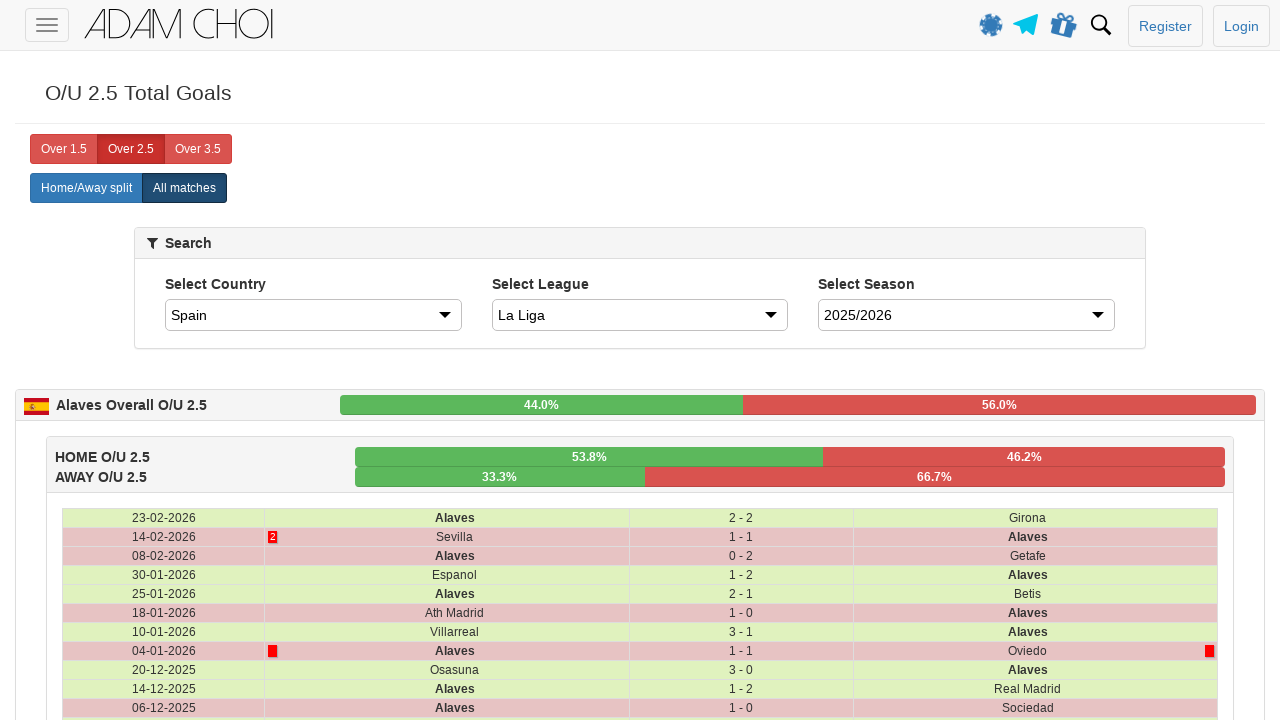

Verified that match data is present in the table (assertion passed)
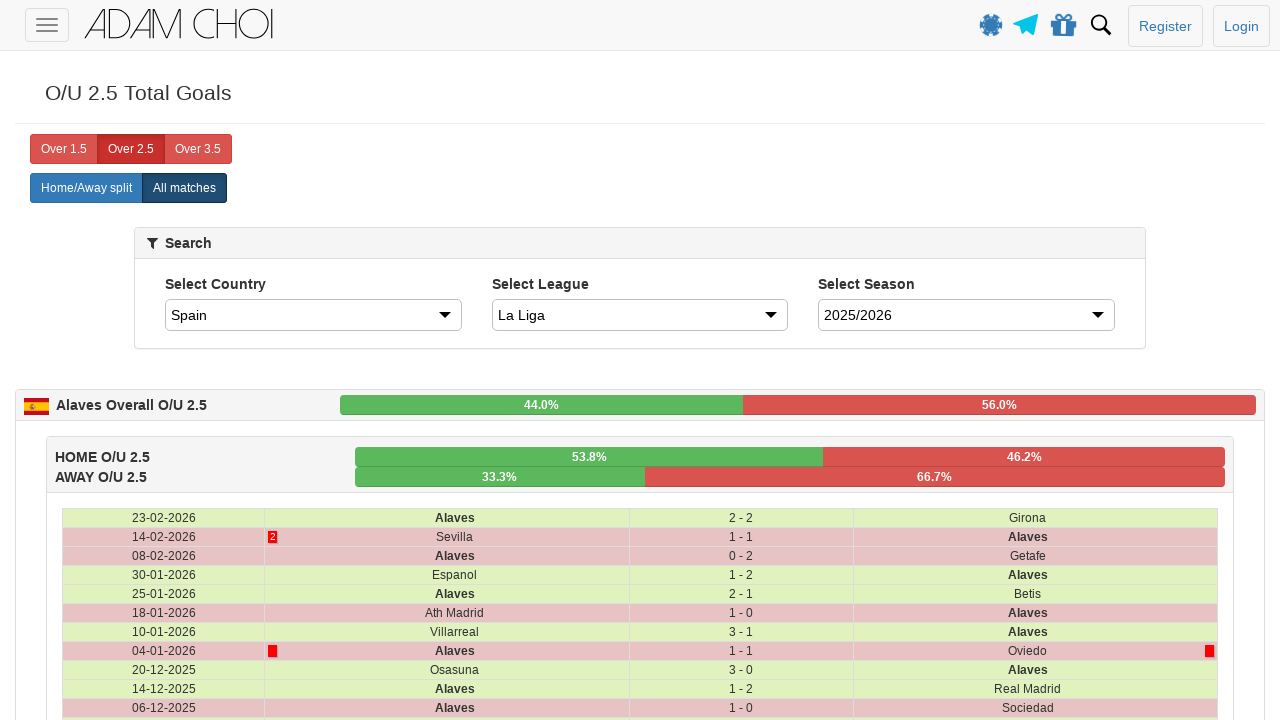

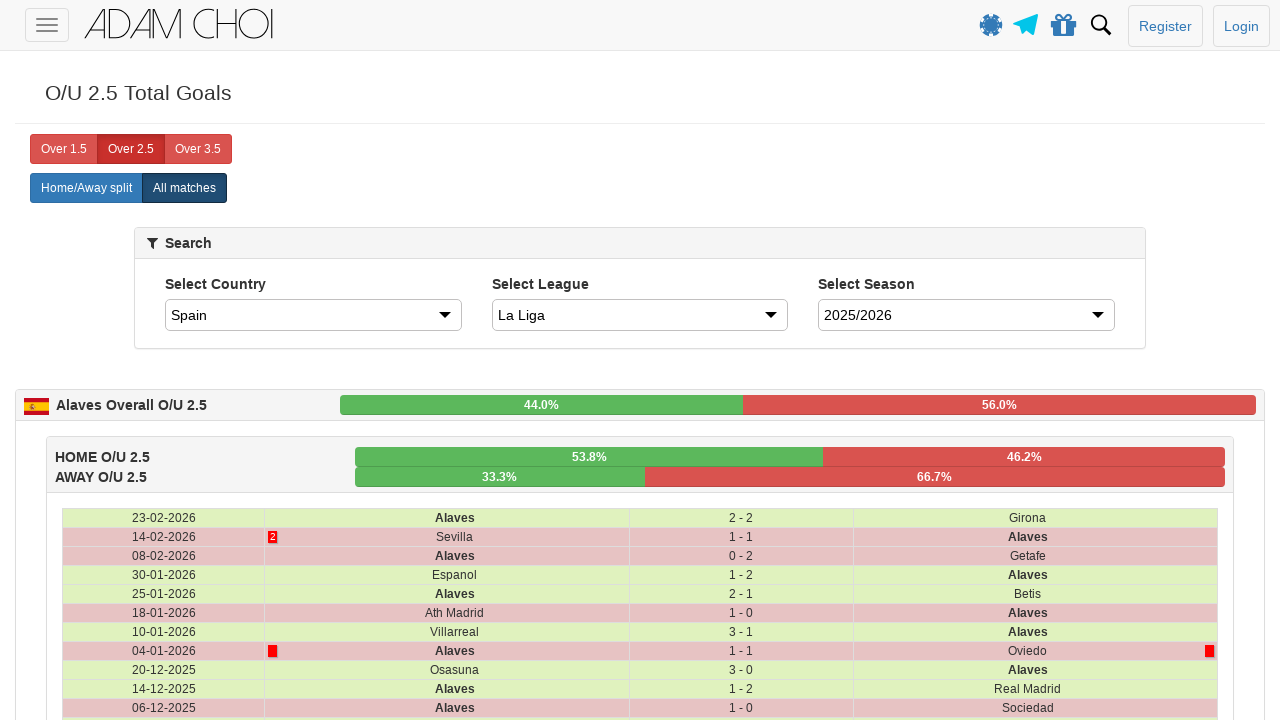